Navigates to a CSDN blog page and verifies that article links are present on the page

Starting URL: https://blog.csdn.net/lzw_java?type=blog

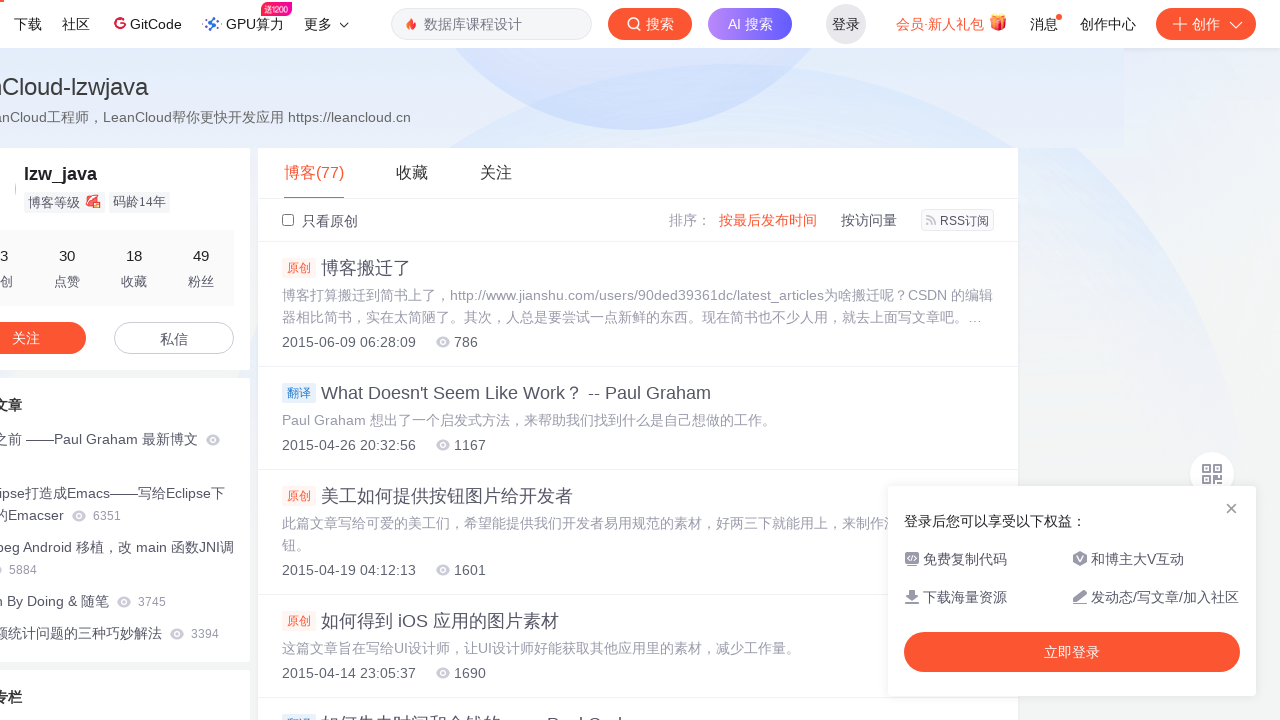

Navigated to CSDN blog page
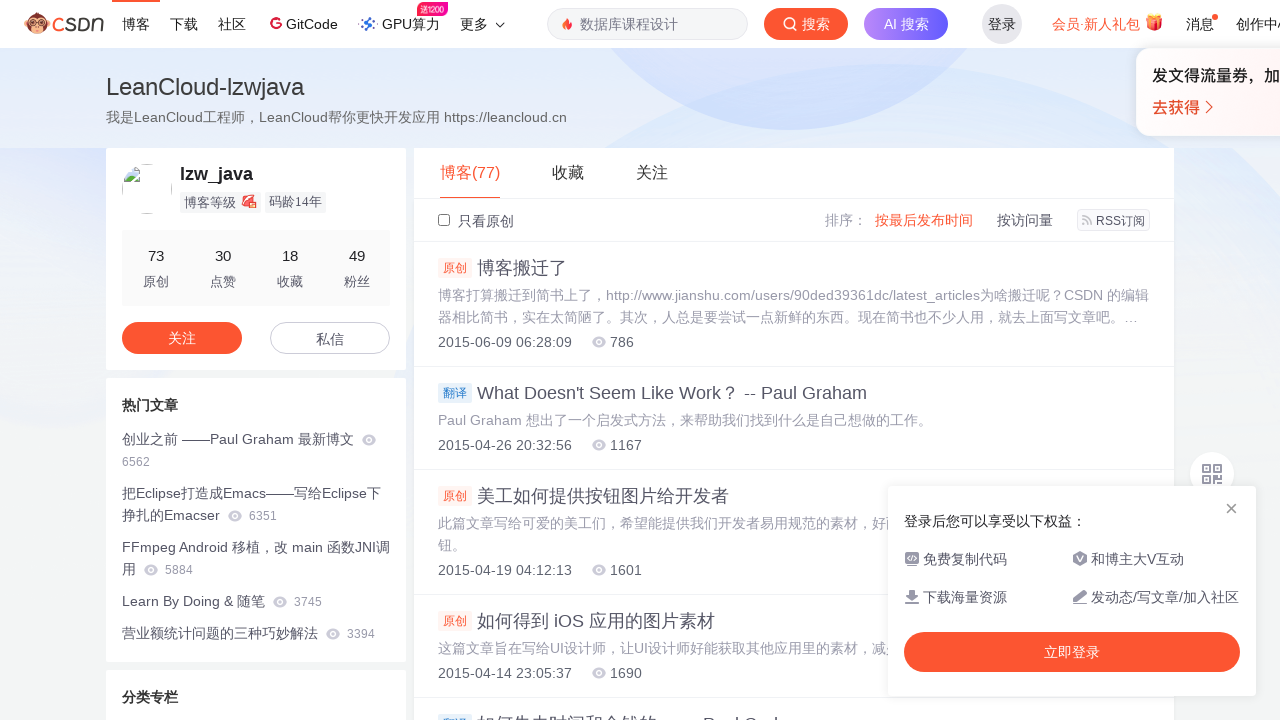

Page loaded and article links are present
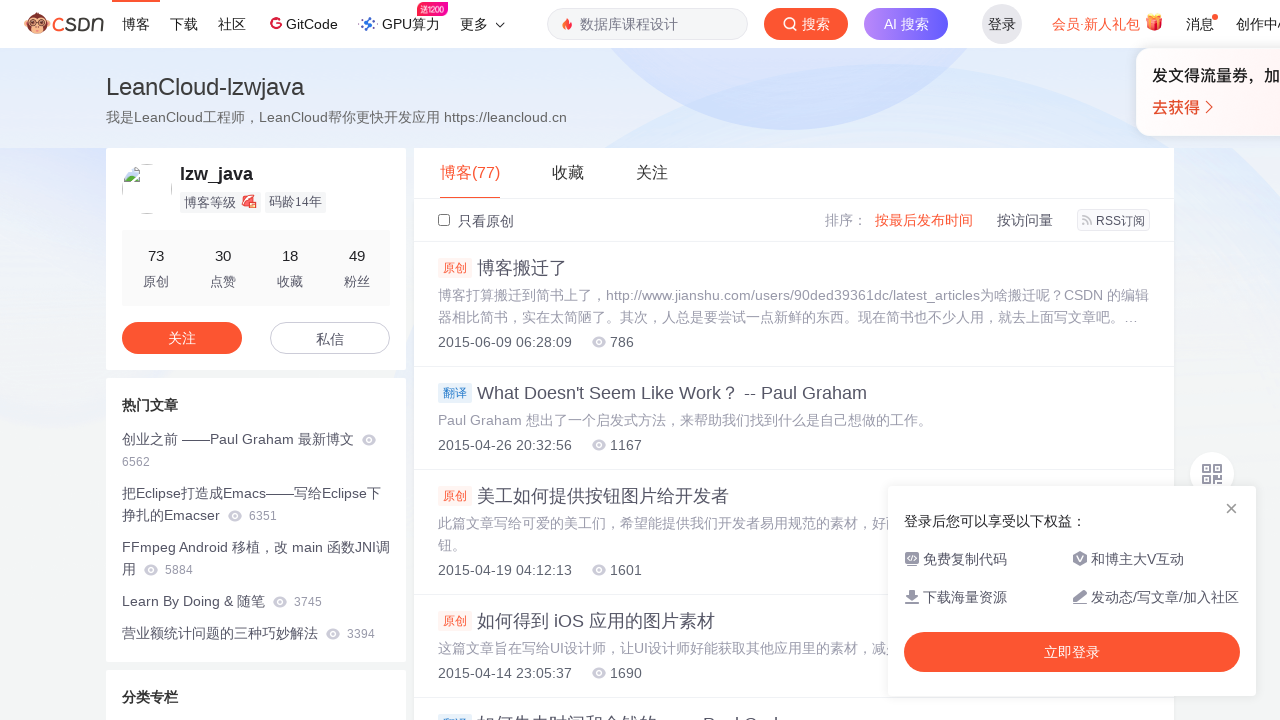

Verified that CSDN blog article links exist on the page
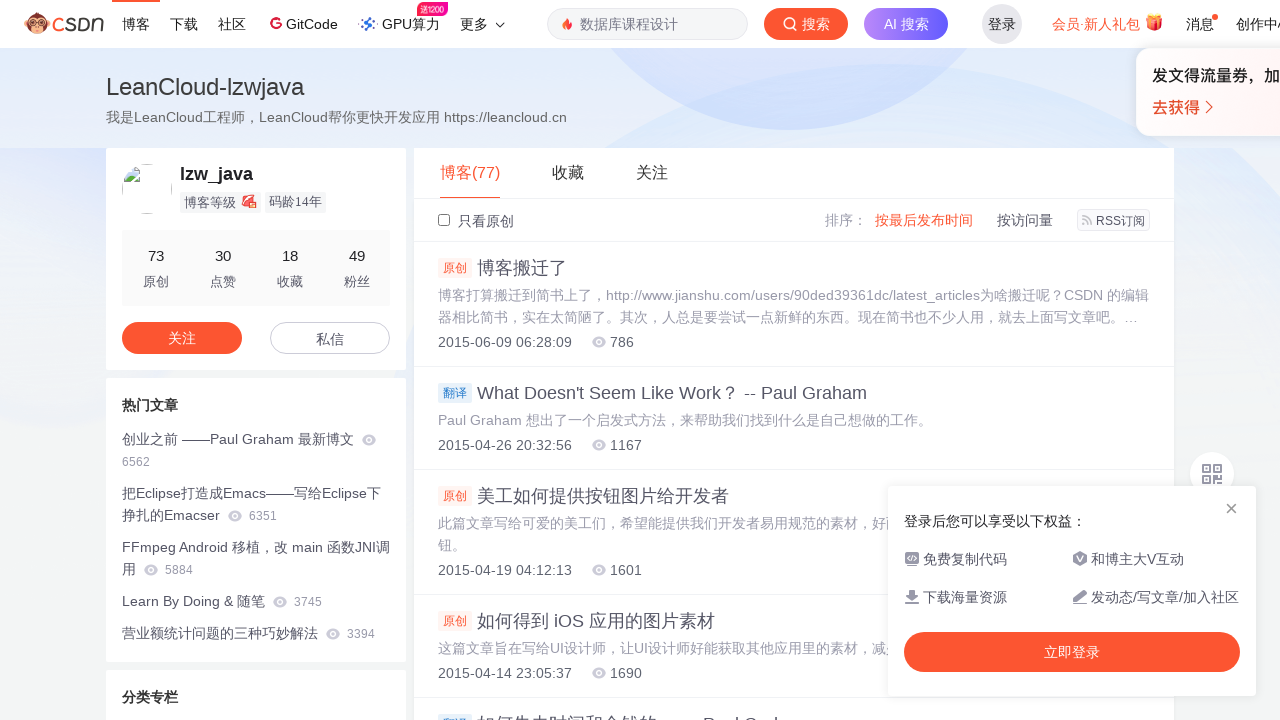

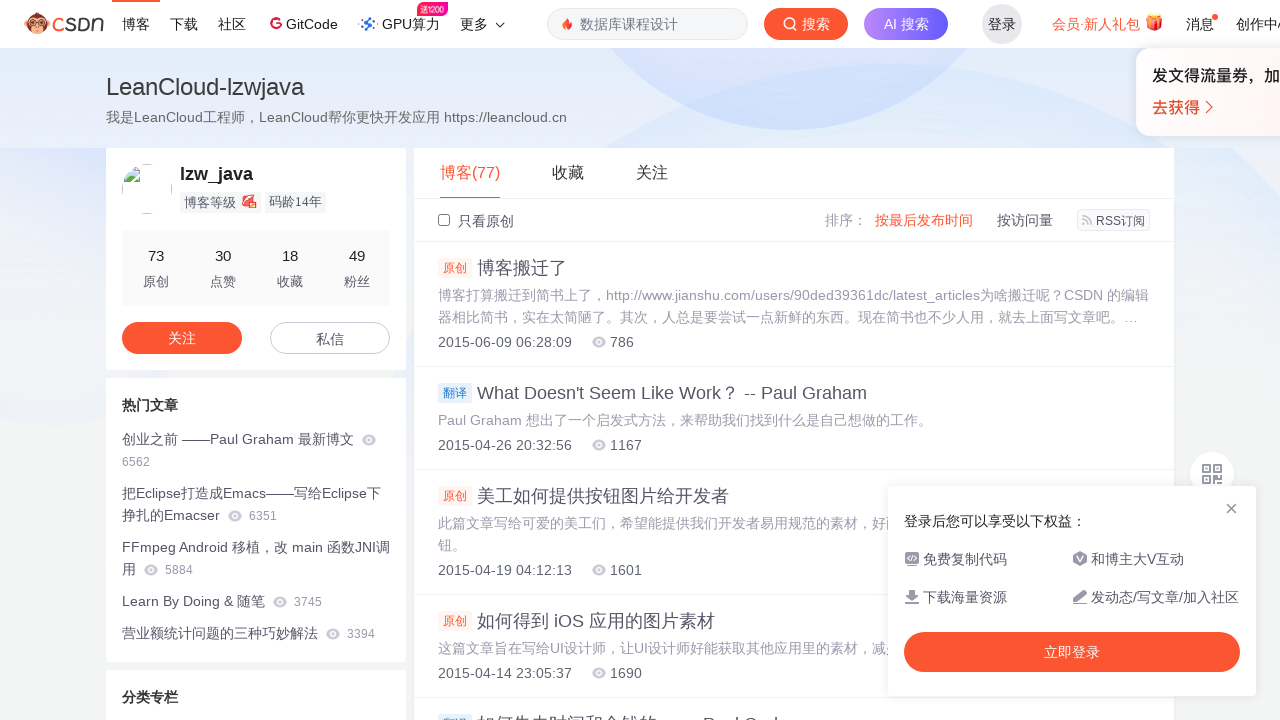